Tests text field enable/disable states by typing in an enabled field and verifying another field is disabled

Starting URL: https://antoniotrindade.com.br/treinoautomacao/elementsweb.html

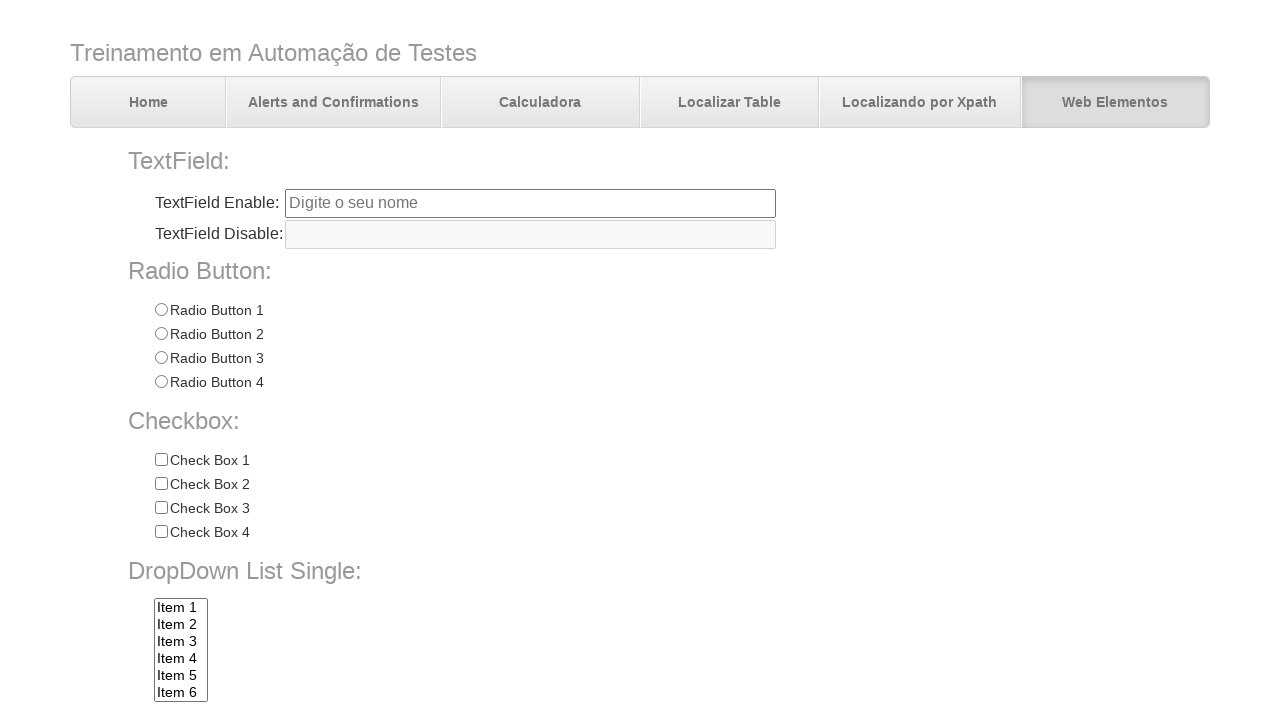

Filled enabled text field 'txtbox1' with 'Antonio' on input[name='txtbox1']
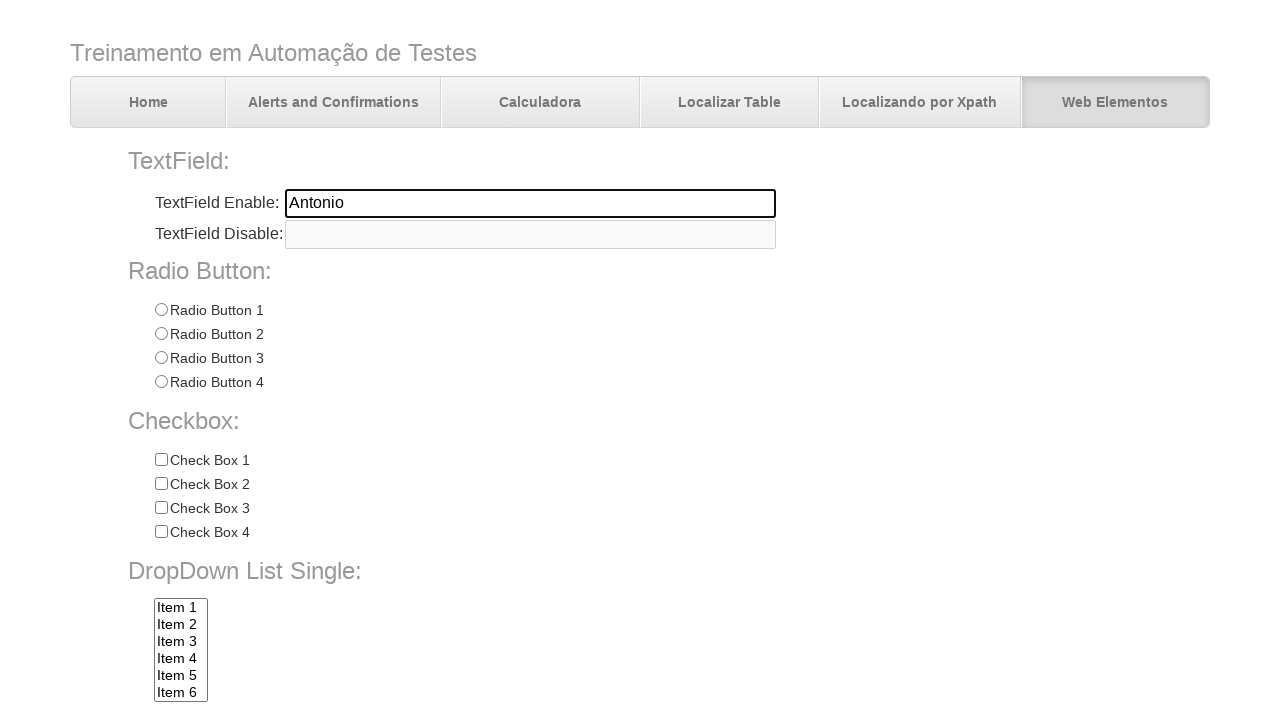

Located txtbox1 element
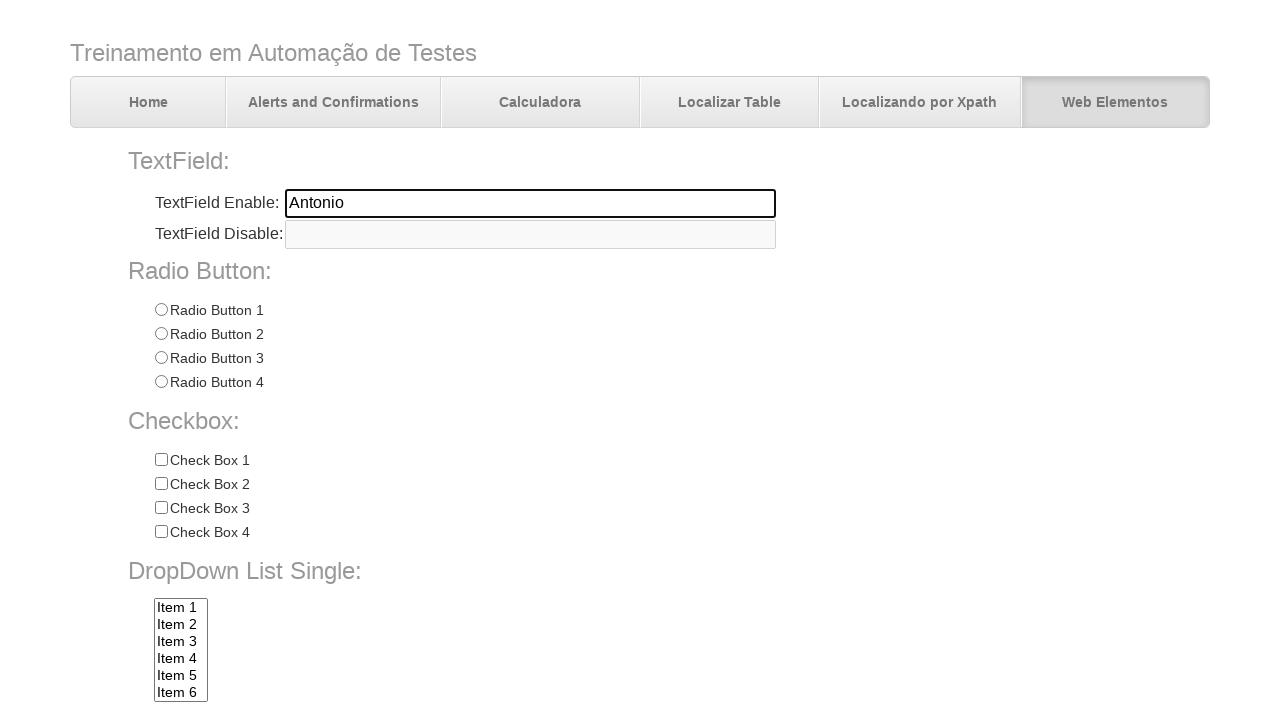

Located txtbox2 element
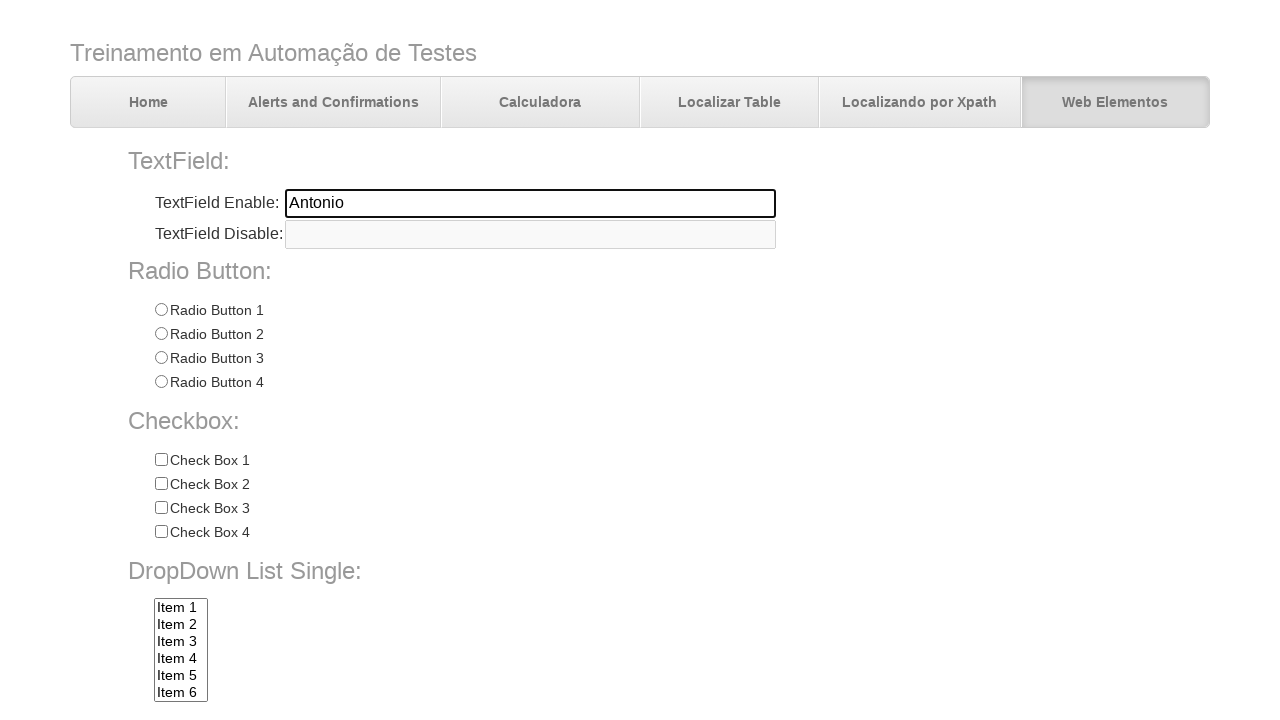

Verified txtbox1 is enabled
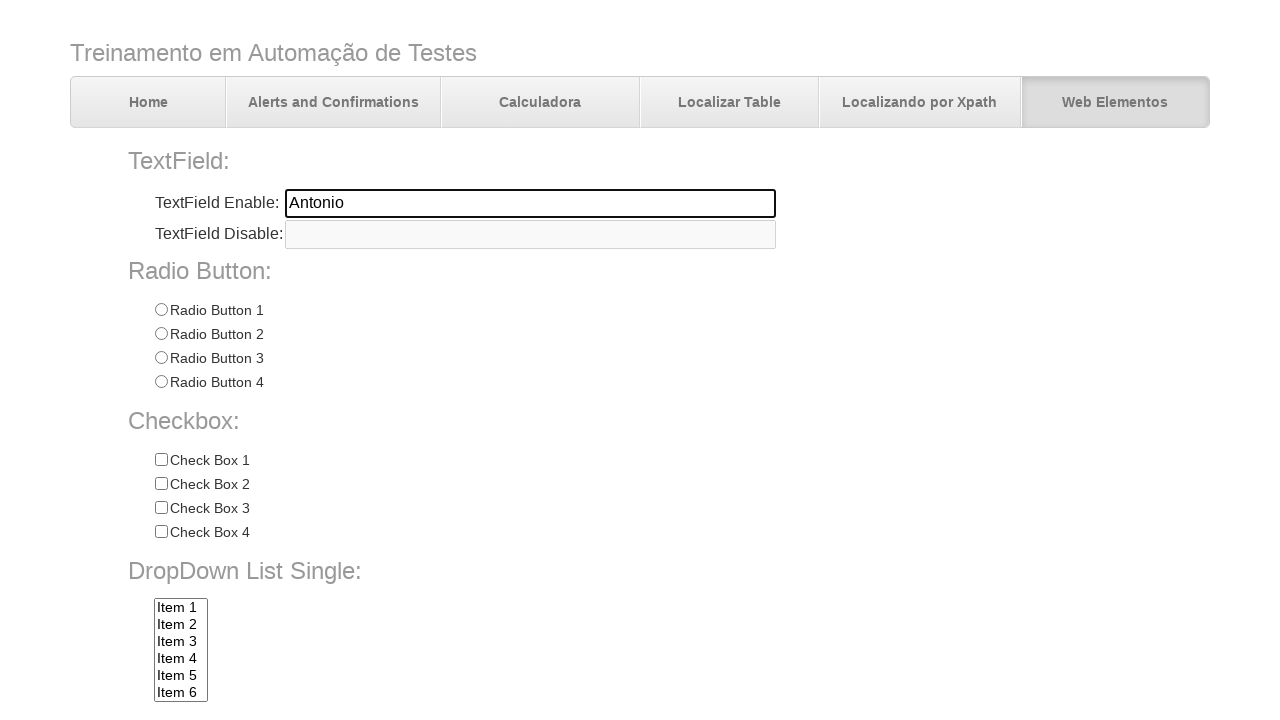

Verified txtbox2 is disabled
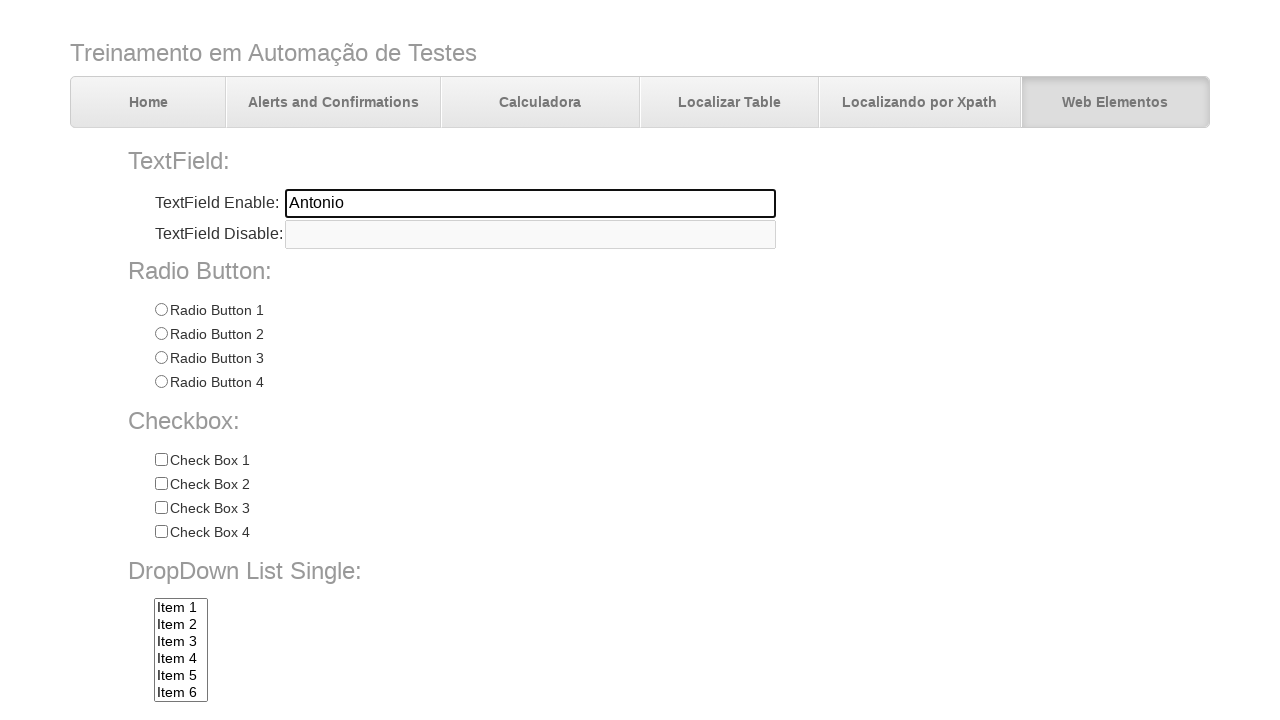

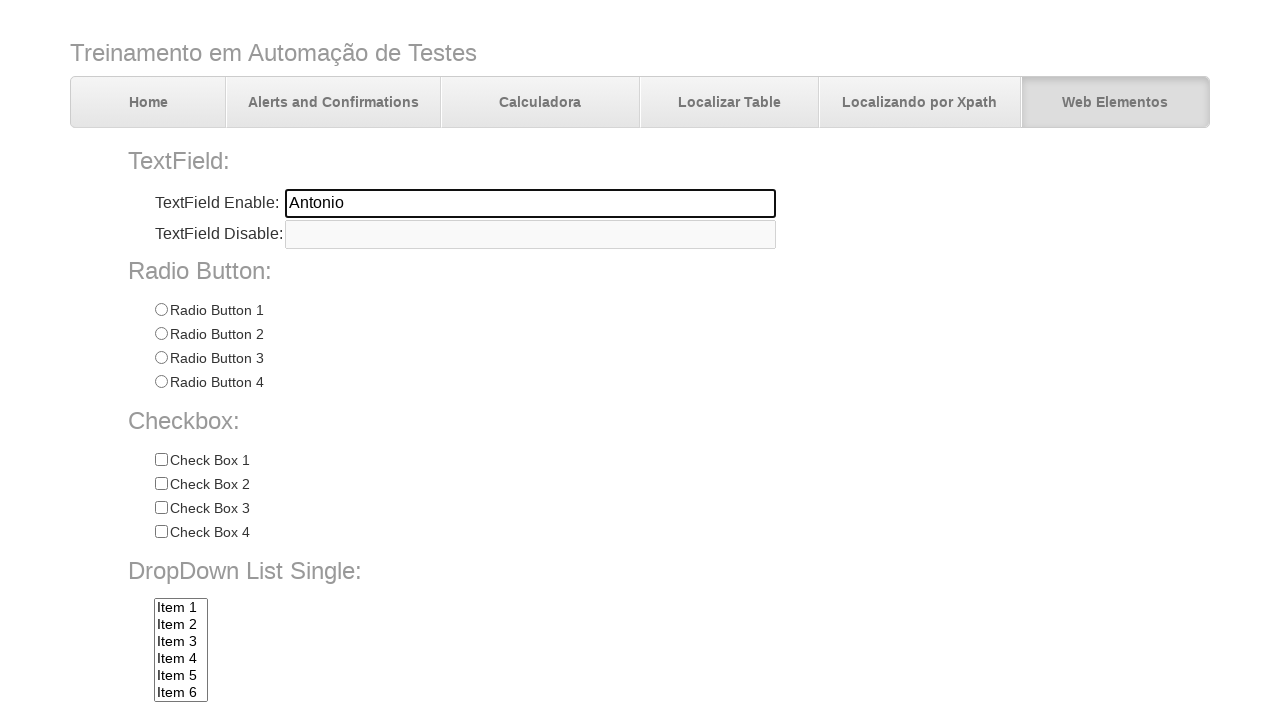